Tests scroll functionality on a large page by scrolling down to "CYDEO" link and then scrolling back up to "Home" link using JavaScript scrollIntoView

Starting URL: https://practice.cydeo.com/large

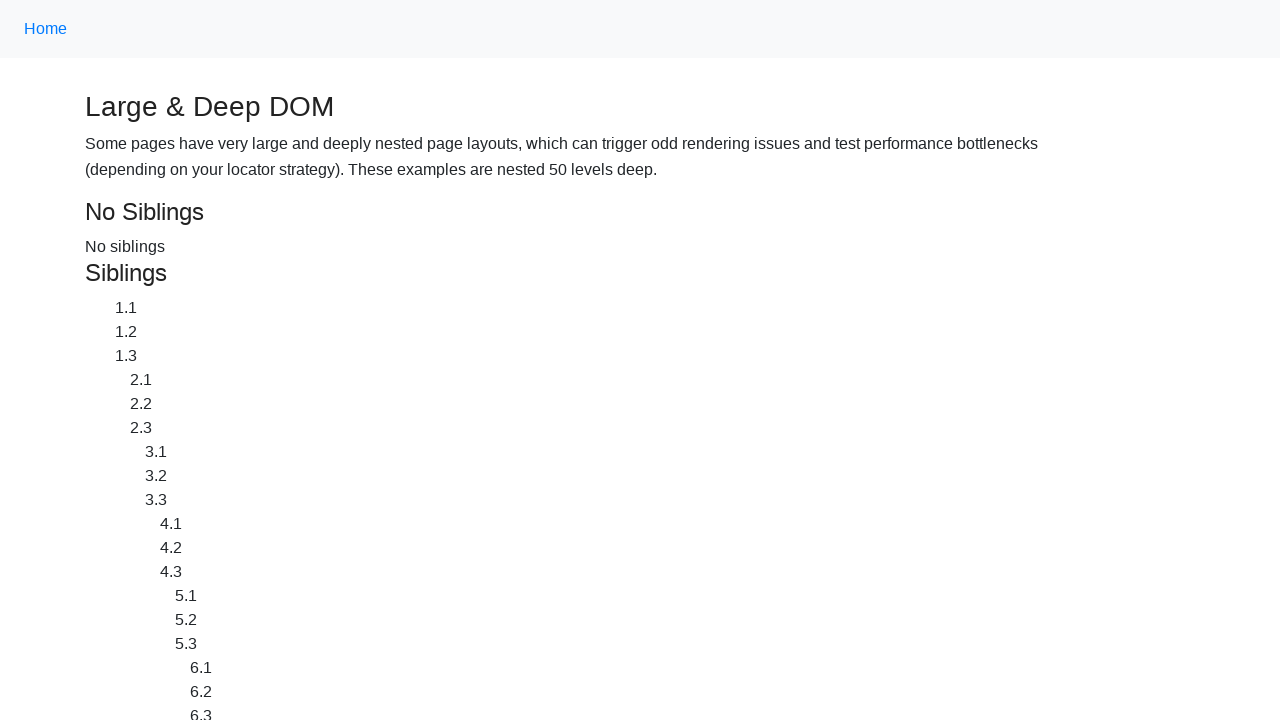

Located CYDEO link element
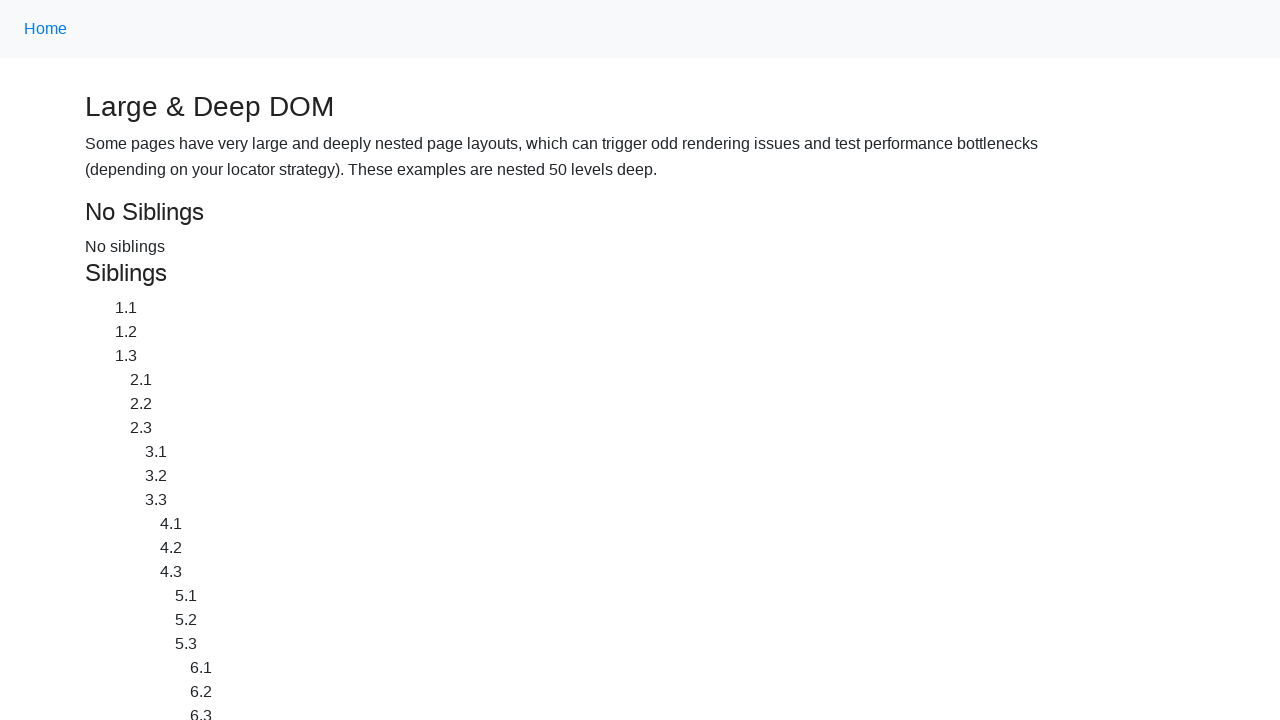

Scrolled down to CYDEO link using scroll_into_view_if_needed
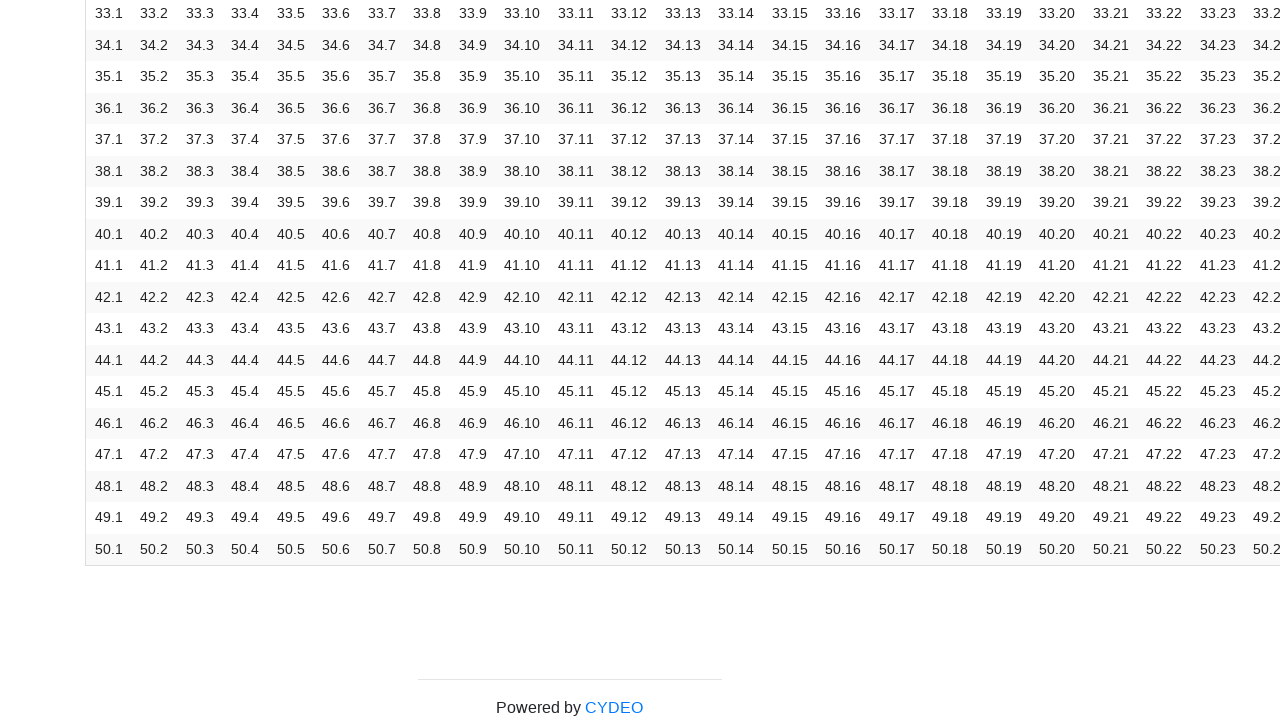

Located Home link element
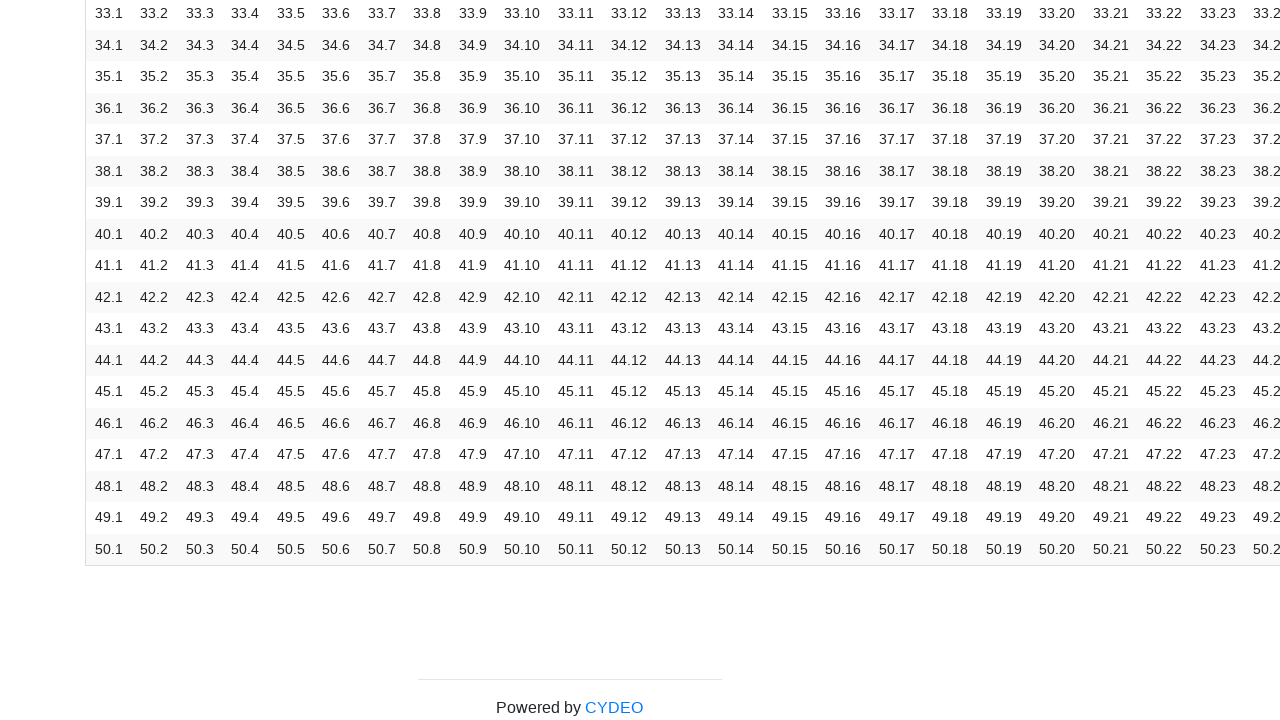

Scrolled back up to Home link using scroll_into_view_if_needed
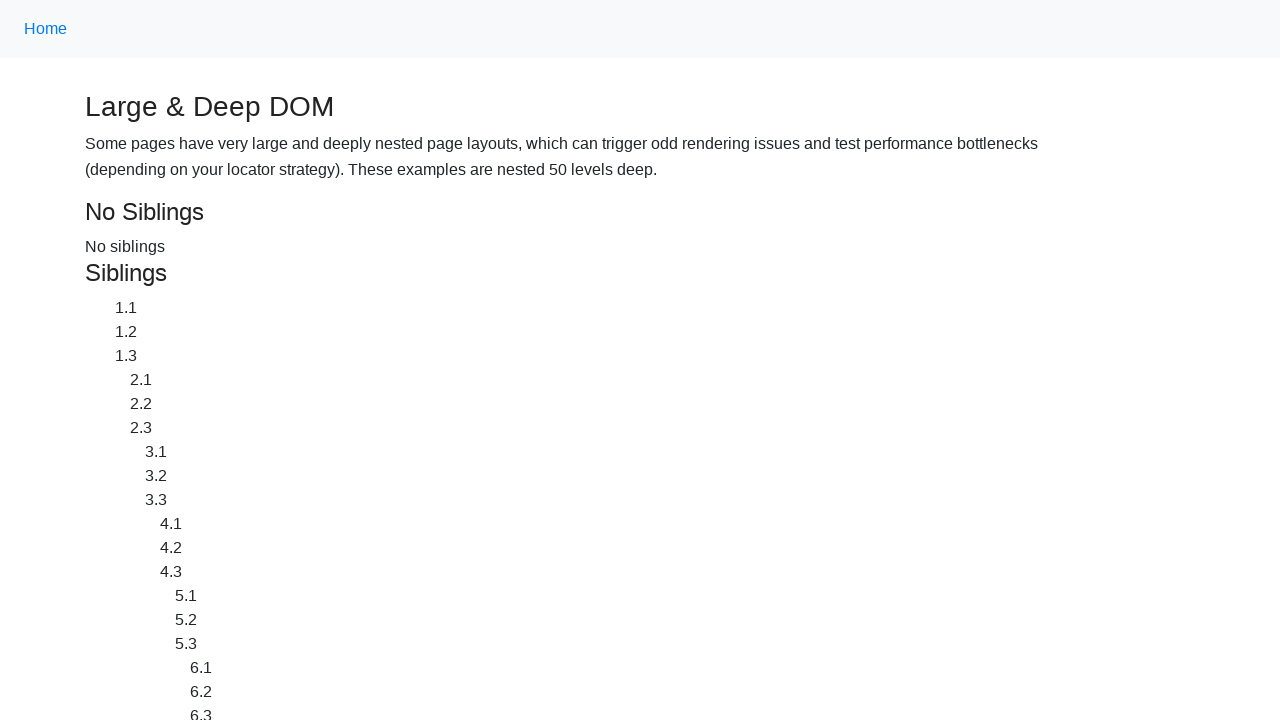

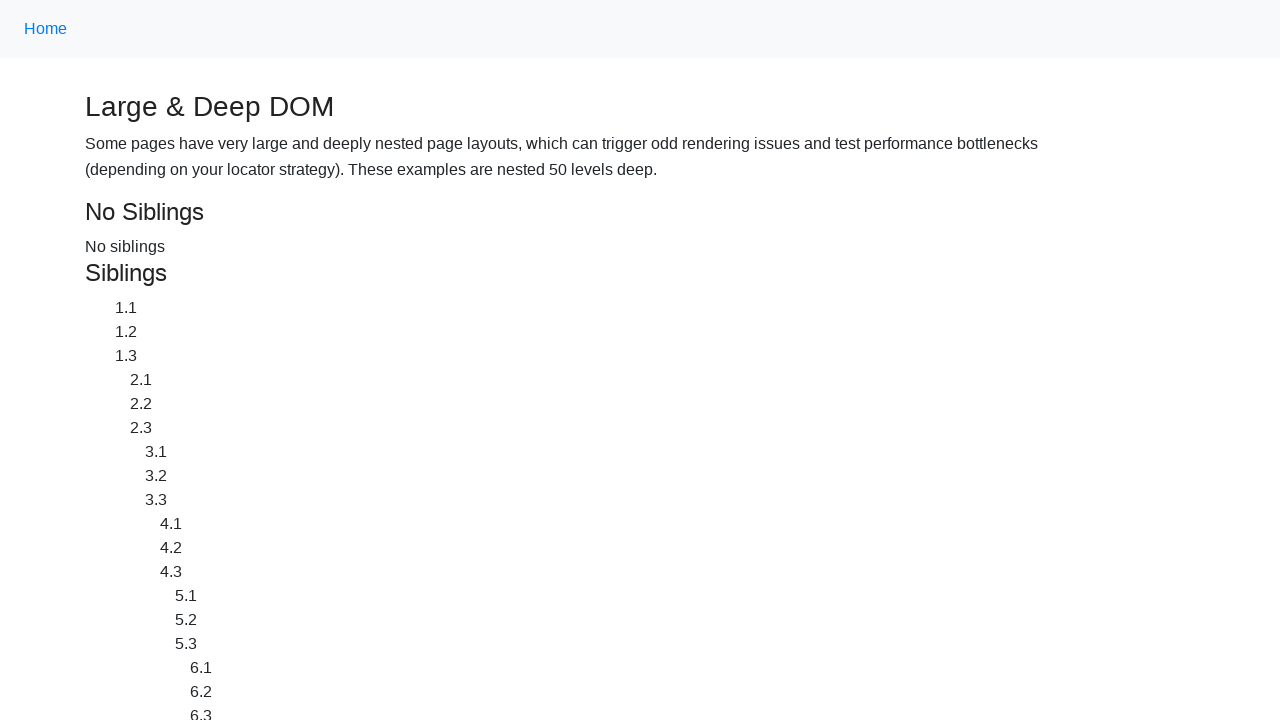